Navigates to Bluestone jewelry website and hovers over the 'Coins' menu item to trigger a dropdown menu display

Starting URL: https://www.bluestone.com/

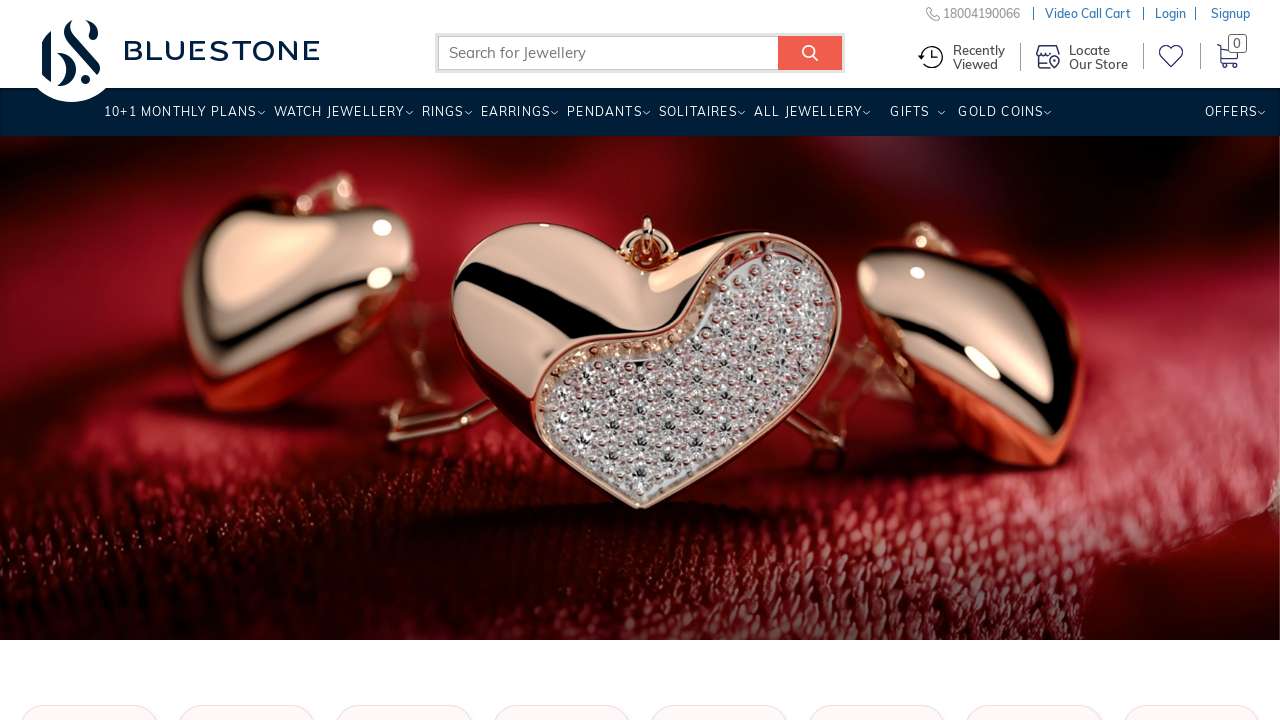

Waited for page to load with networkidle state
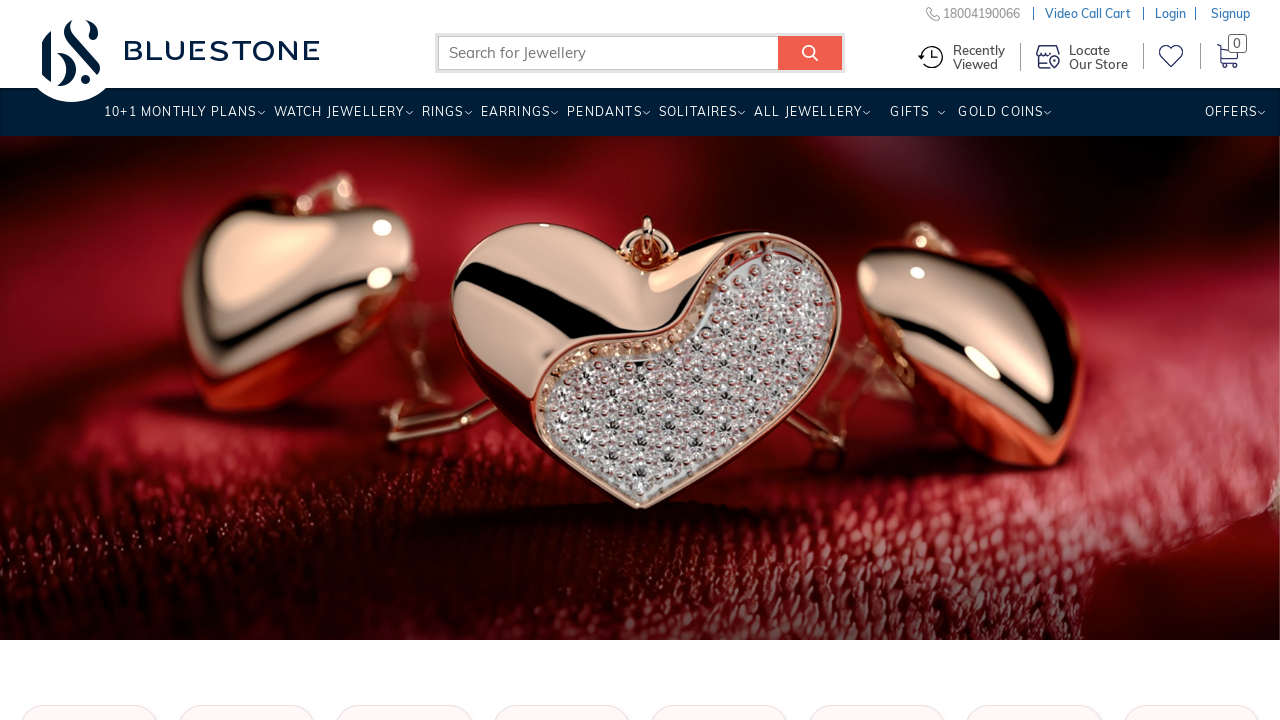

No popup found to dismiss on //span[contains(text(),'Not now')]
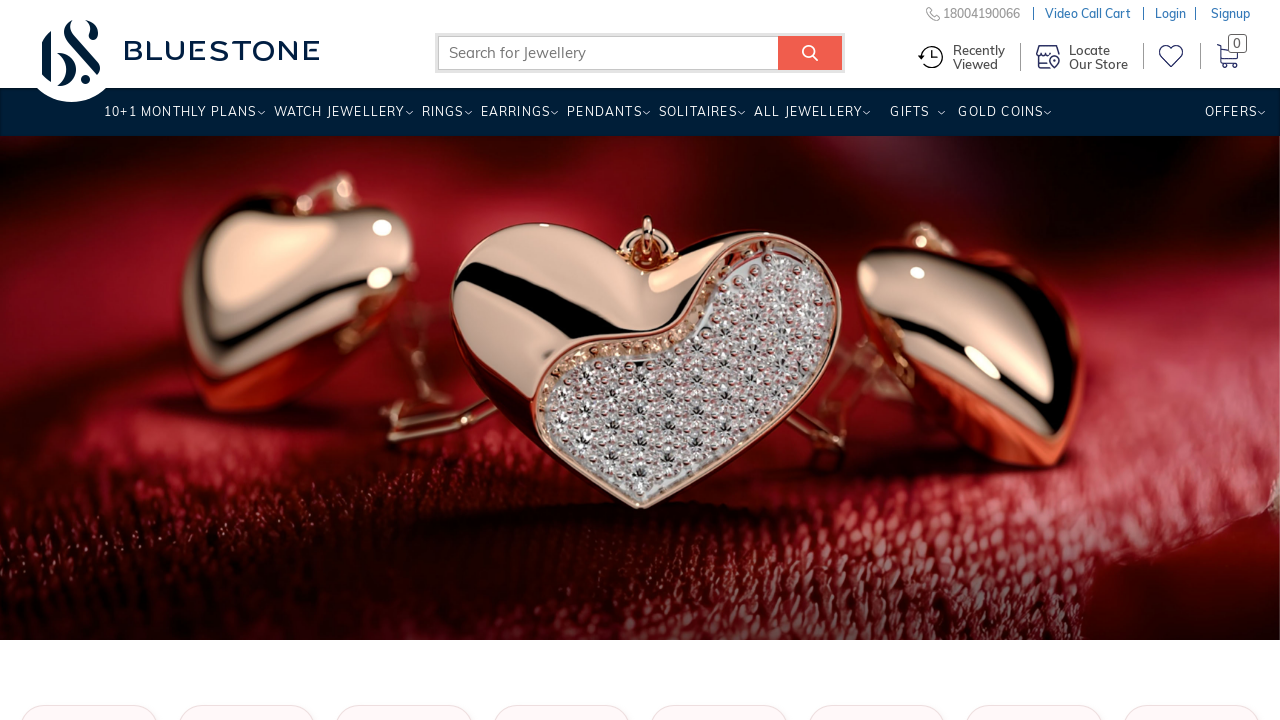

Hovered over the 'Coins' menu item to trigger dropdown at (1000, 119) on a[title='Coins']
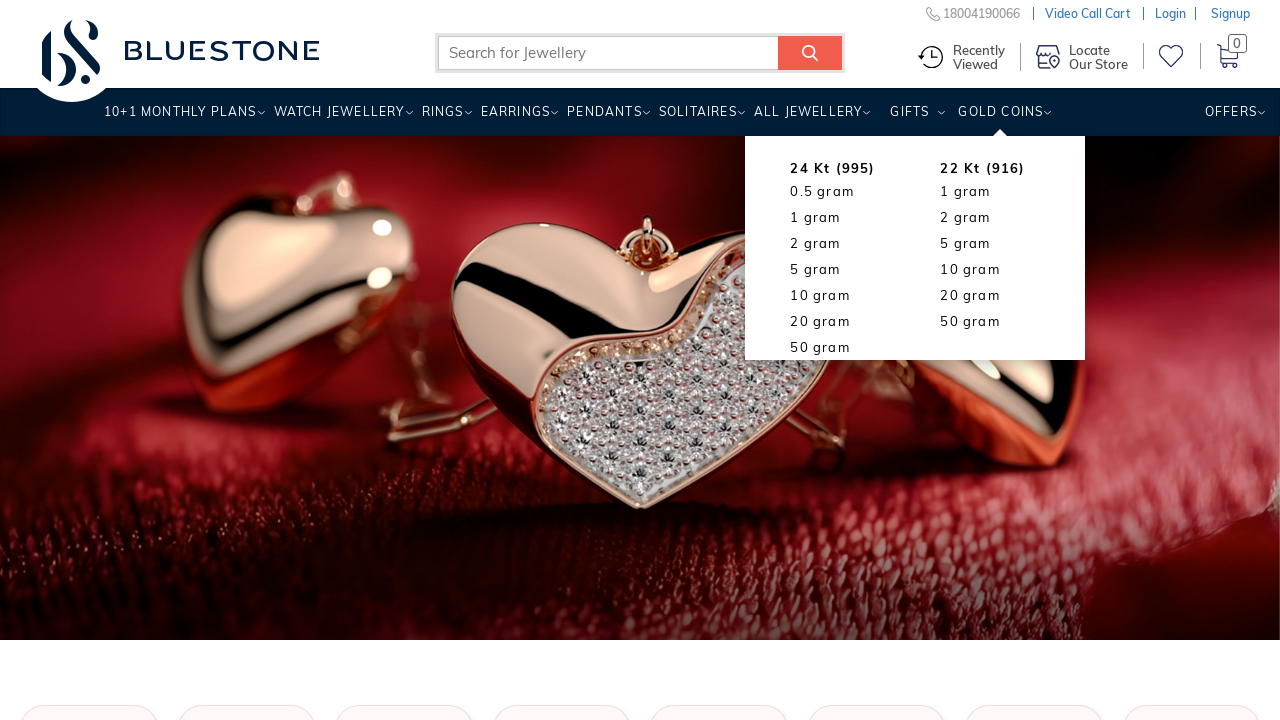

Waited 2 seconds for dropdown menu to display
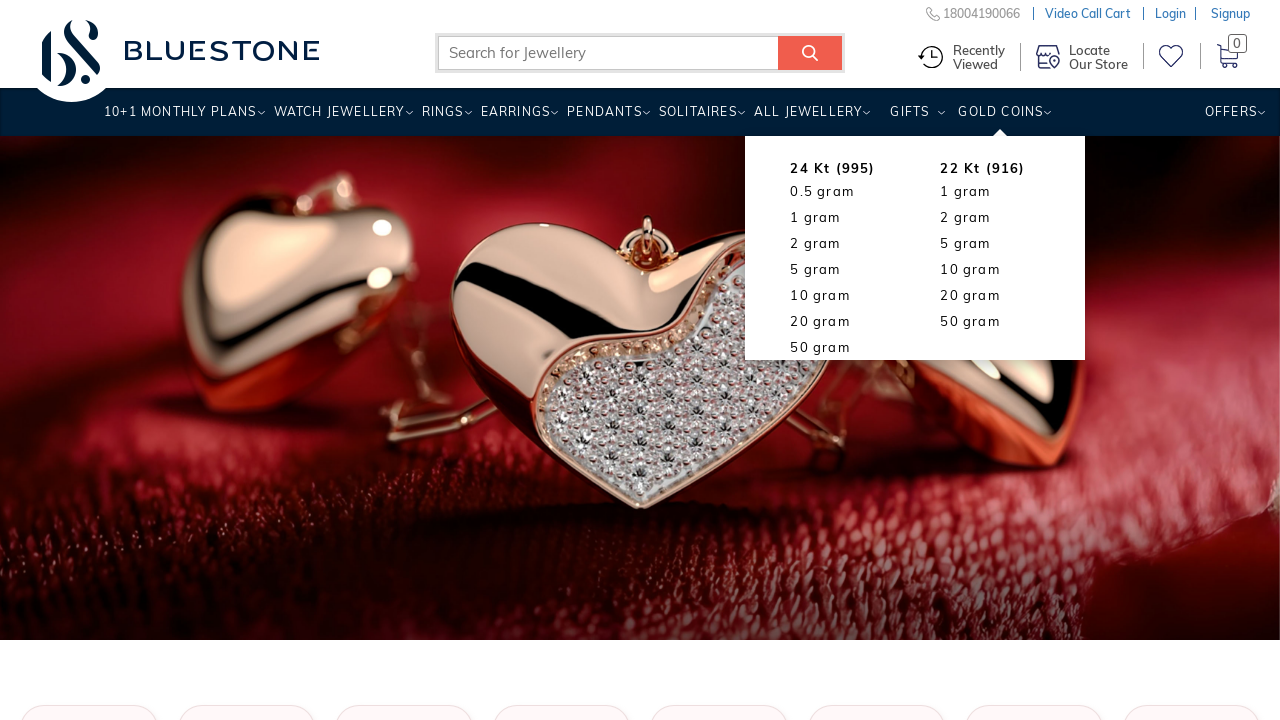

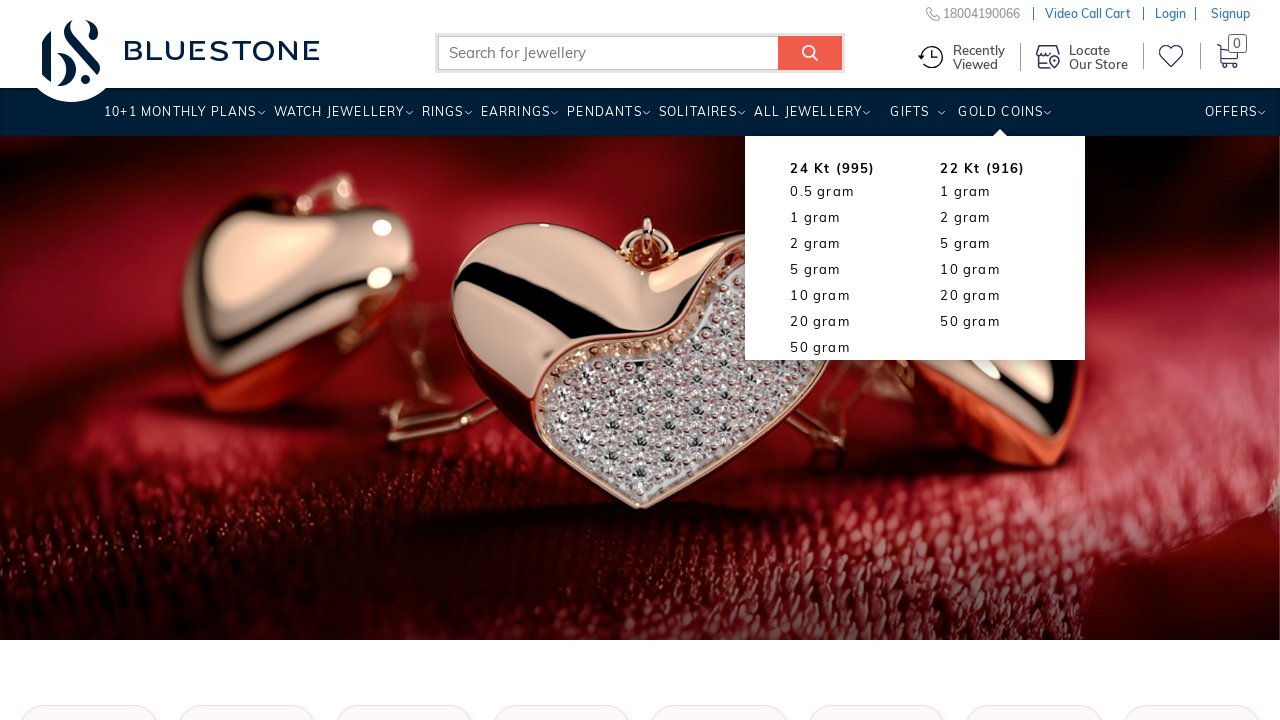